Fills out a practice form with personal information including name, email, gender, phone, hobbies and address, then submits and closes the confirmation modal

Starting URL: https://demoqa.com/automation-practice-form

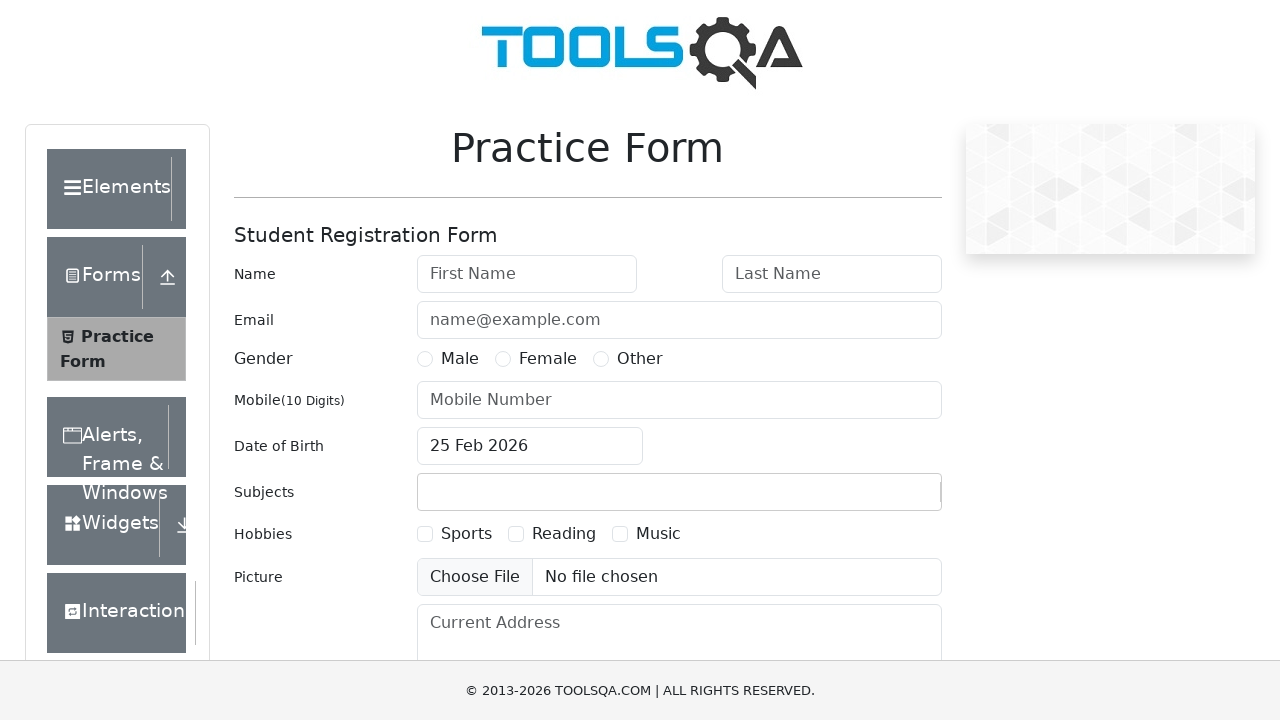

Filled first name field with 'Ömer' on #firstName
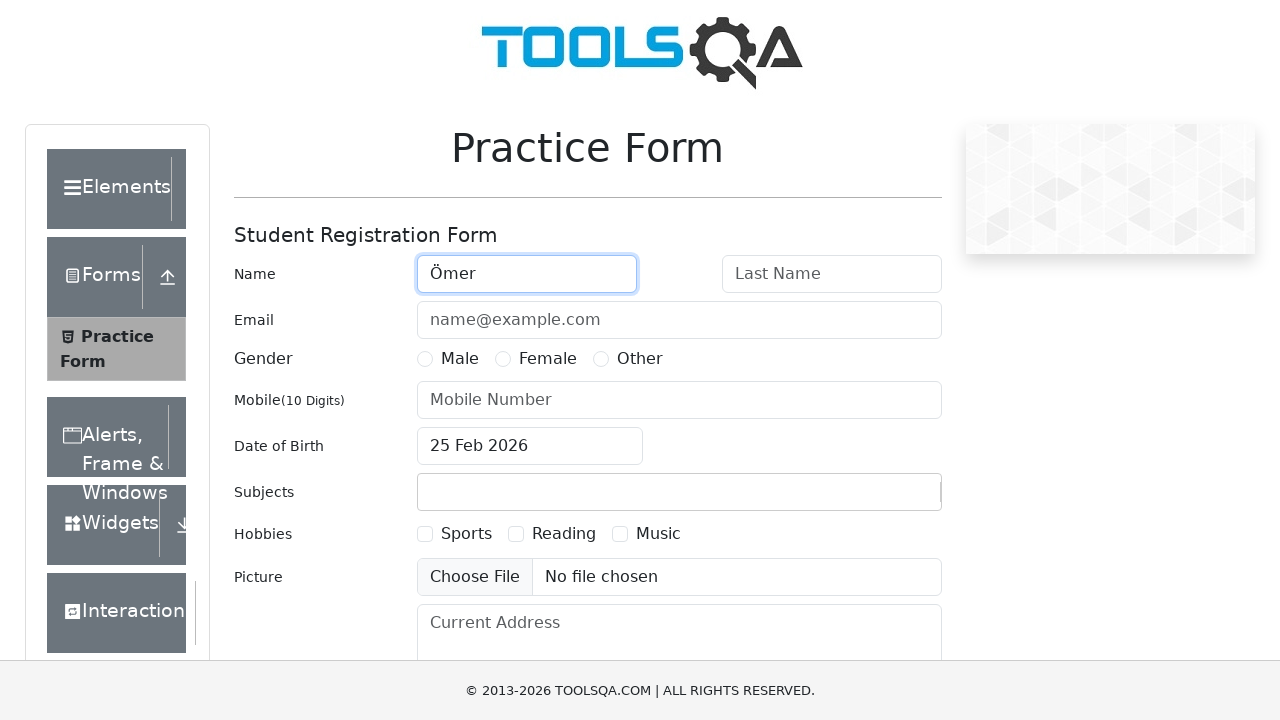

Filled last name field with 'Özdemir' on #lastName
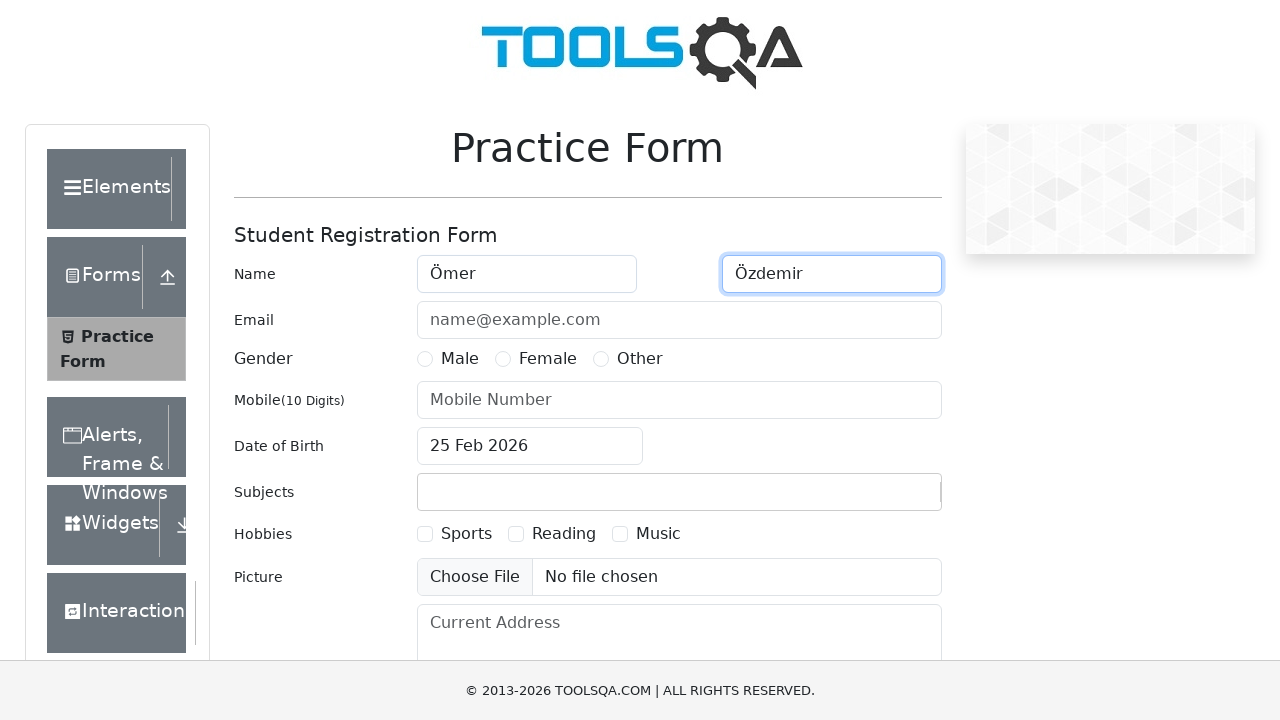

Filled email field with 'omer@gmail.com' on input[placeholder='name@example.com']
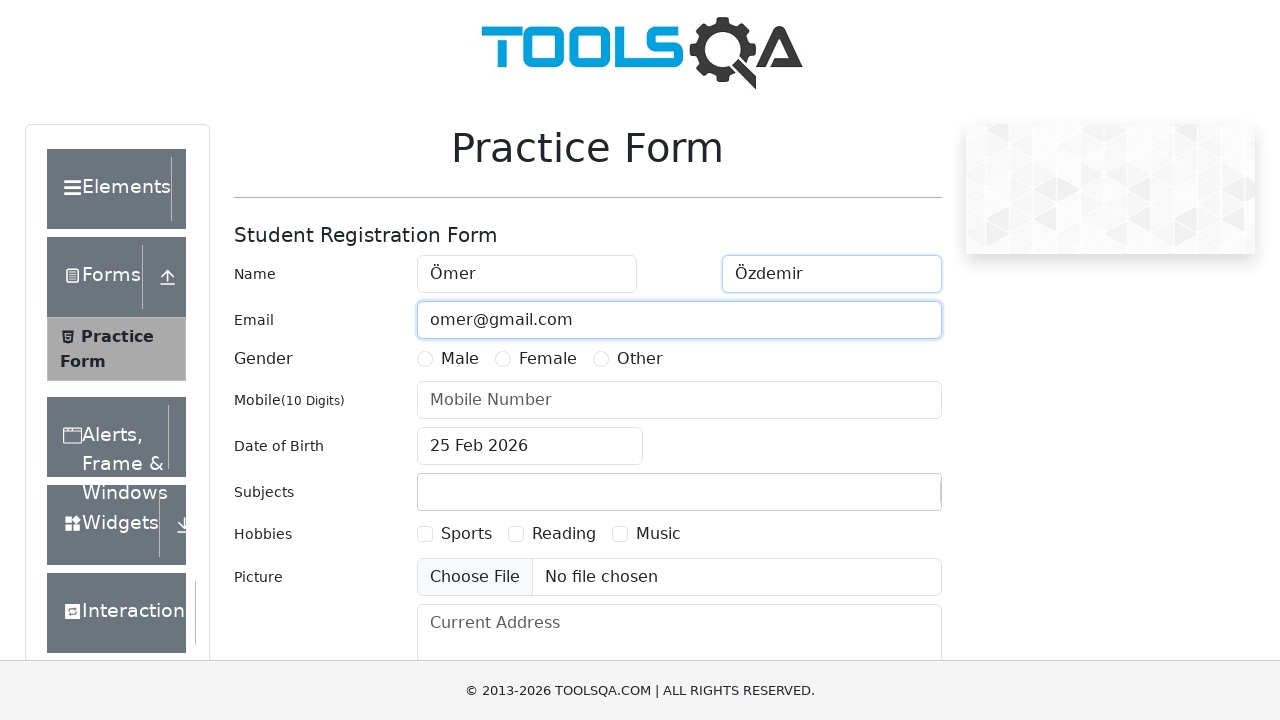

Selected Male gender option at (460, 359) on label[for='gender-radio-1']
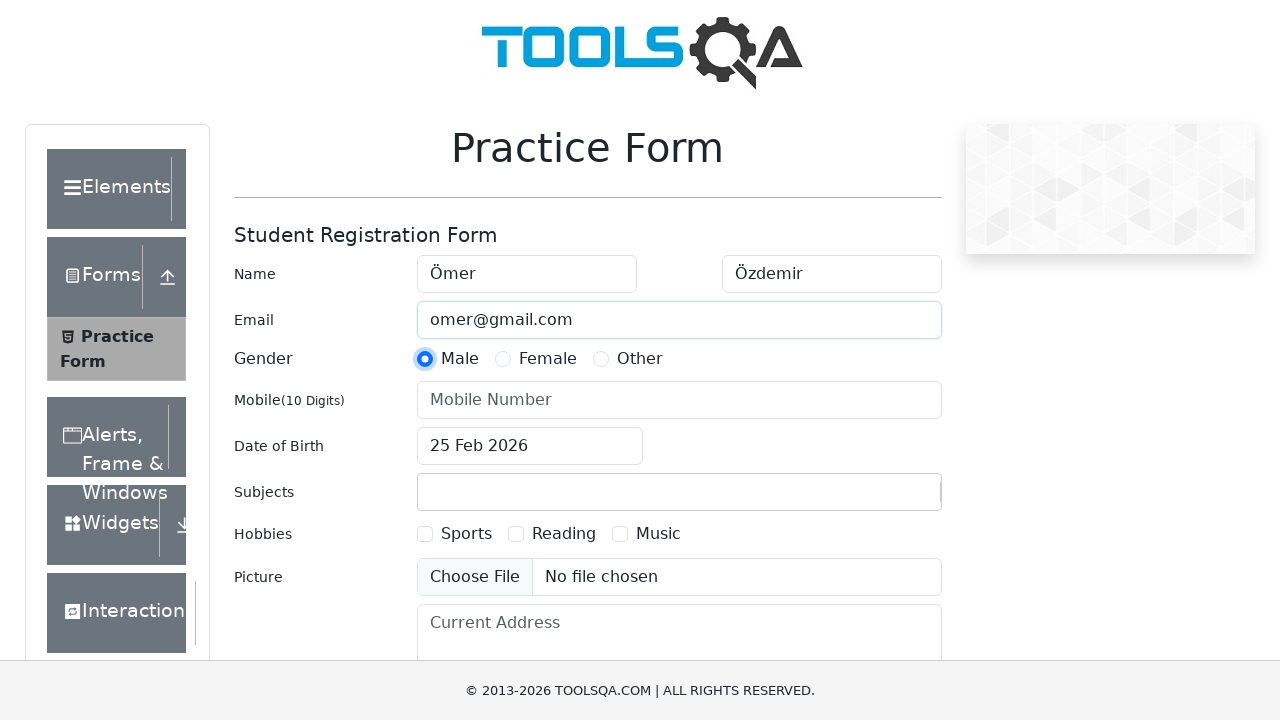

Filled phone number field with '0123456789' on #userNumber
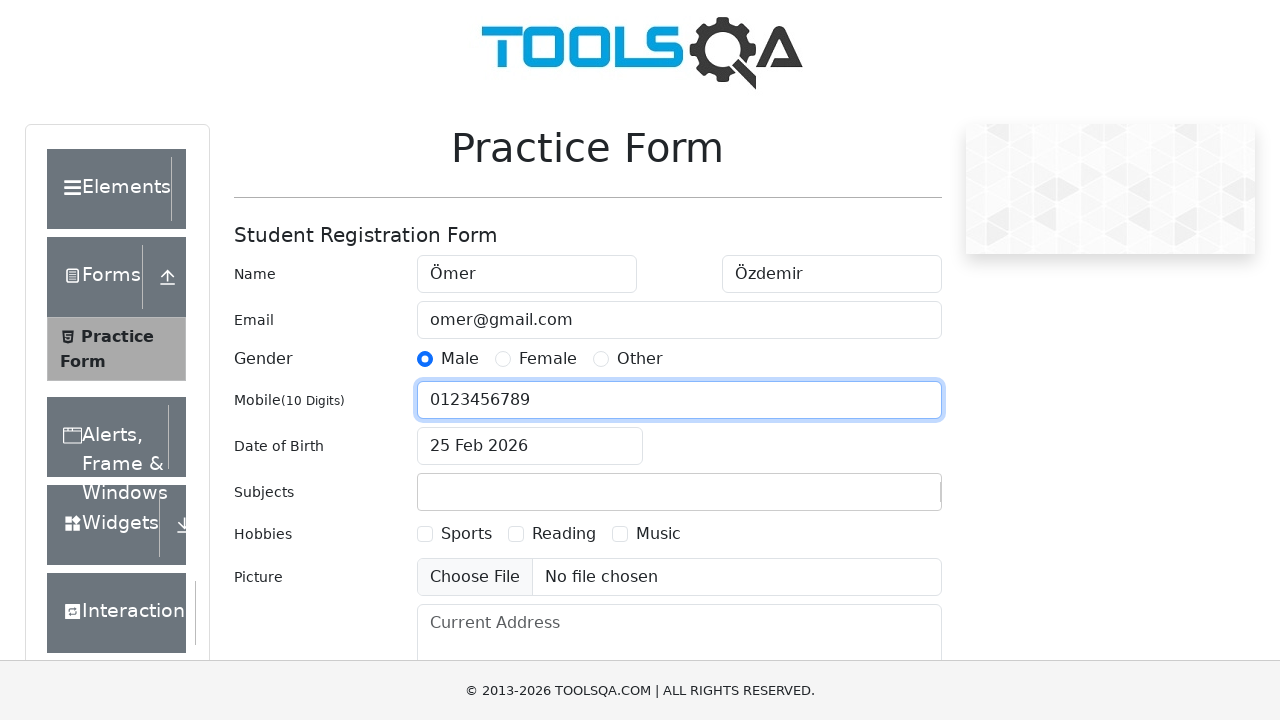

Selected Music hobby checkbox at (658, 534) on label[for='hobbies-checkbox-3']
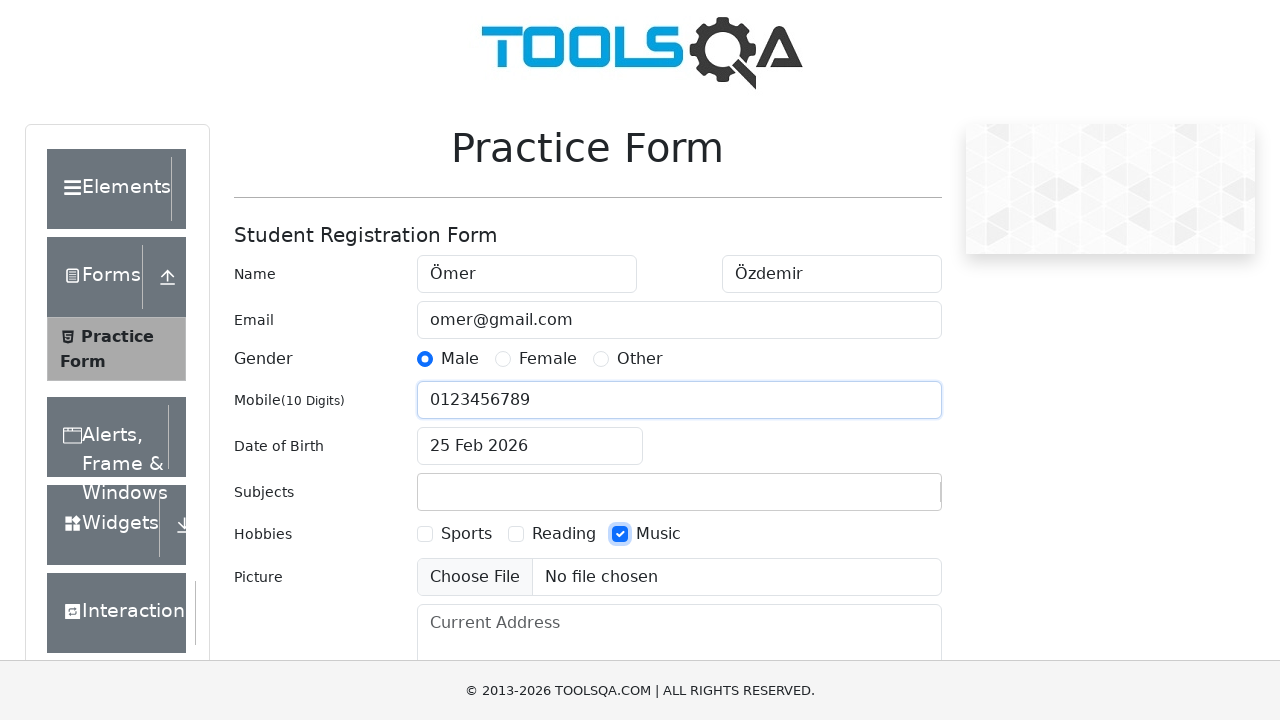

Filled current address field with 'Germany' on #currentAddress
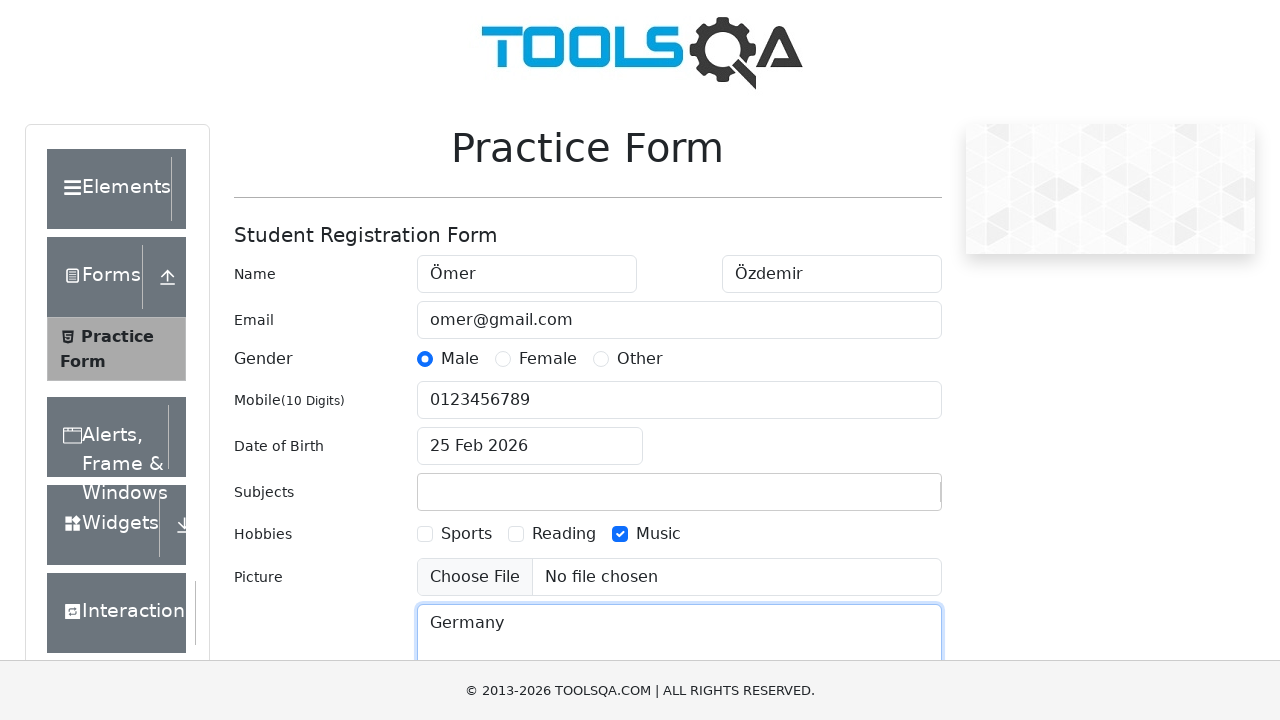

Clicked submit button to submit the form at (885, 499) on #submit
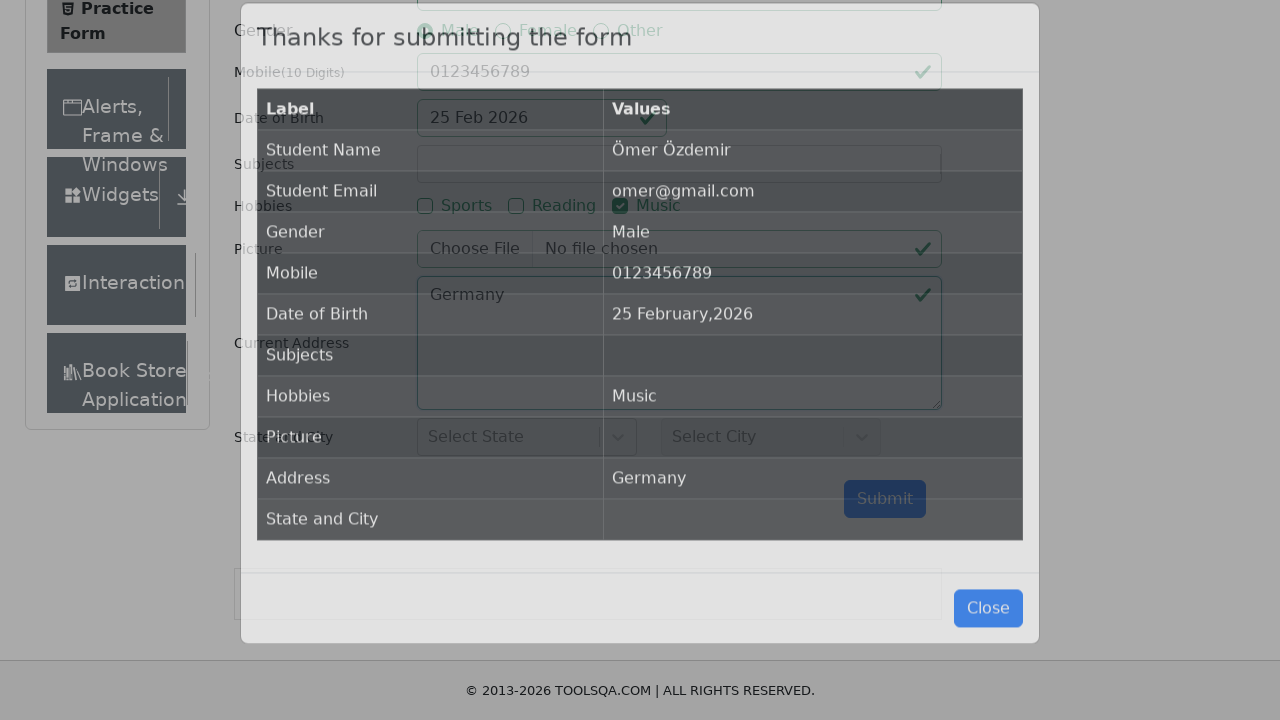

Confirmation modal appeared and is visible
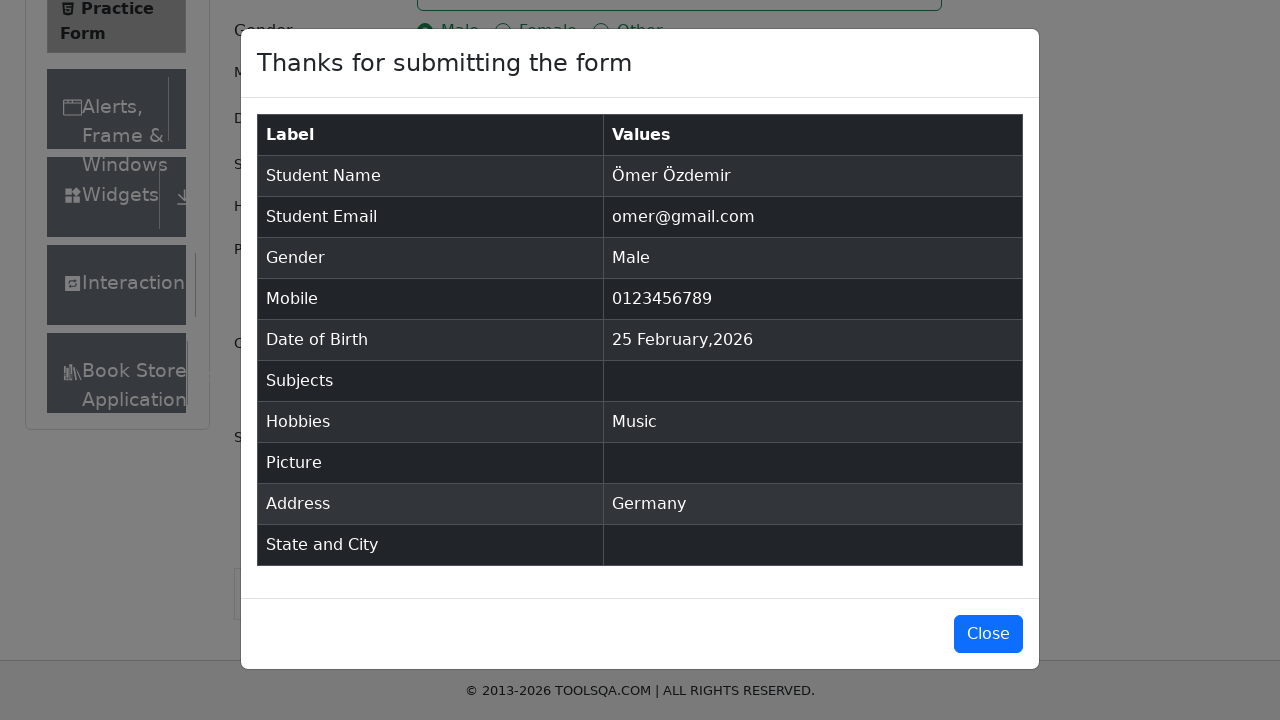

Closed the confirmation modal at (988, 634) on #closeLargeModal
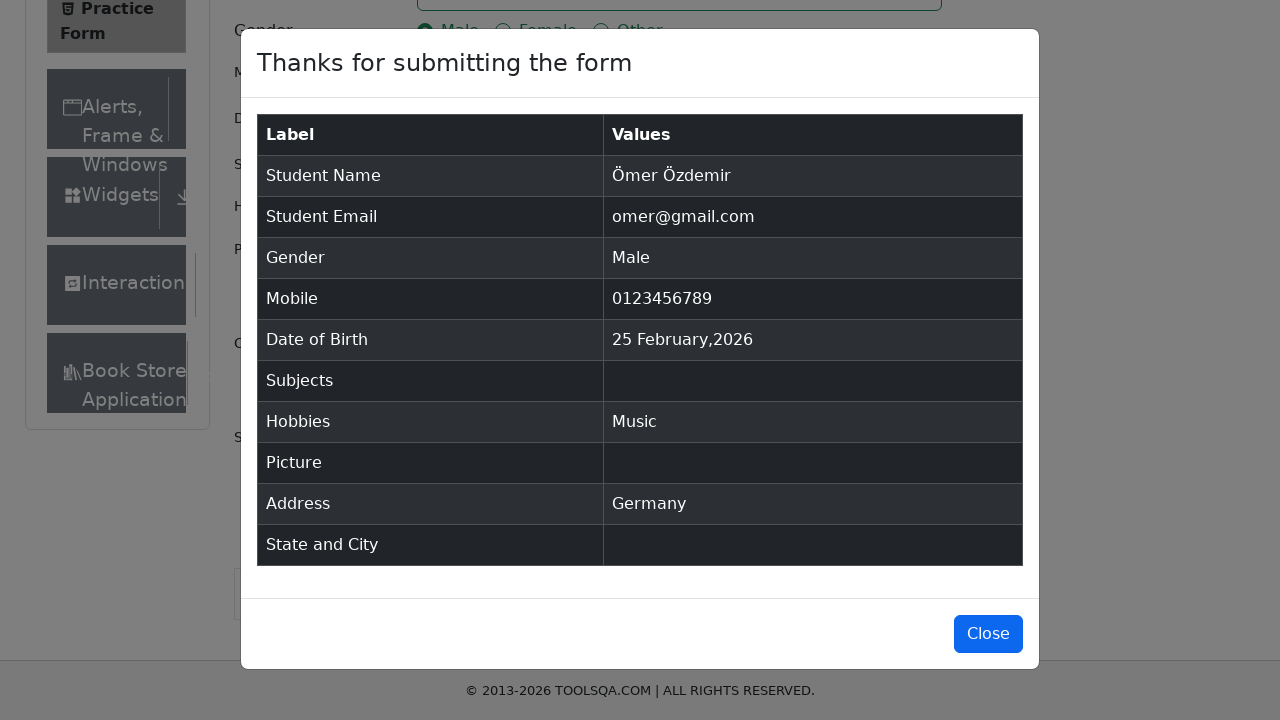

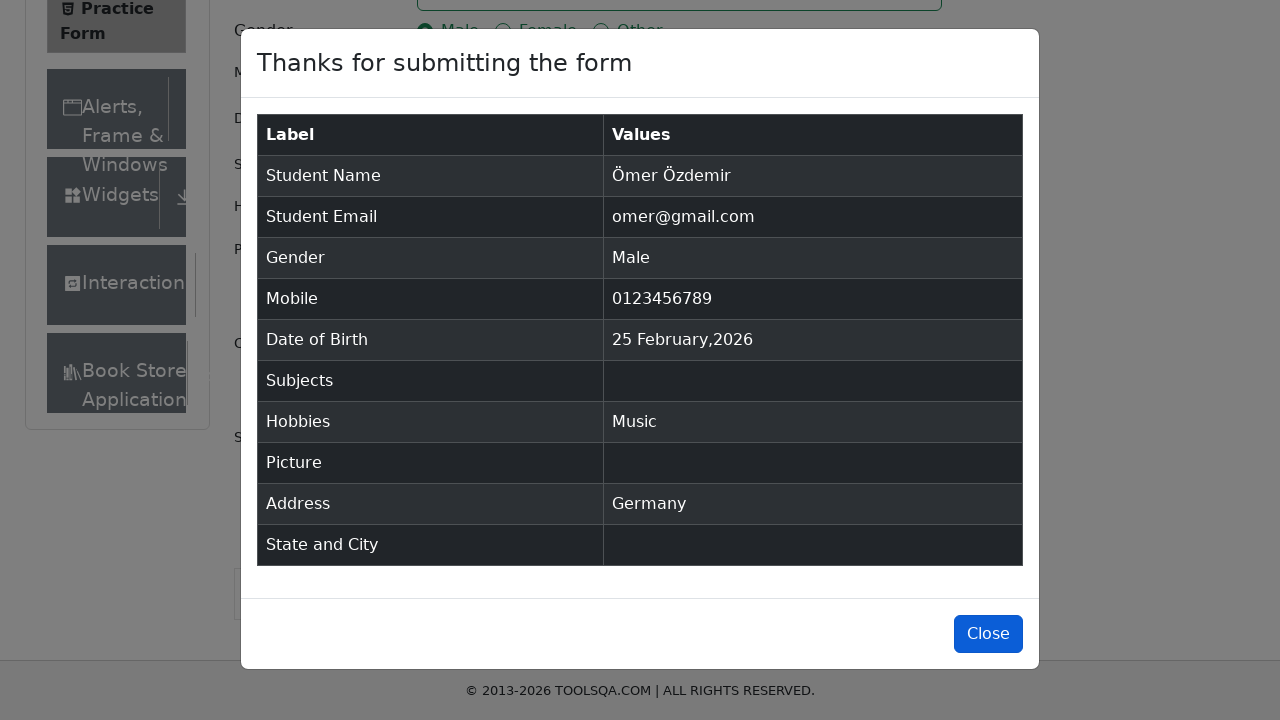